Tests finding a link by its text (a calculated mathematical value), clicking it, then filling out a form with personal information including first name, last name, city, and country fields.

Starting URL: http://suninjuly.github.io/find_link_text

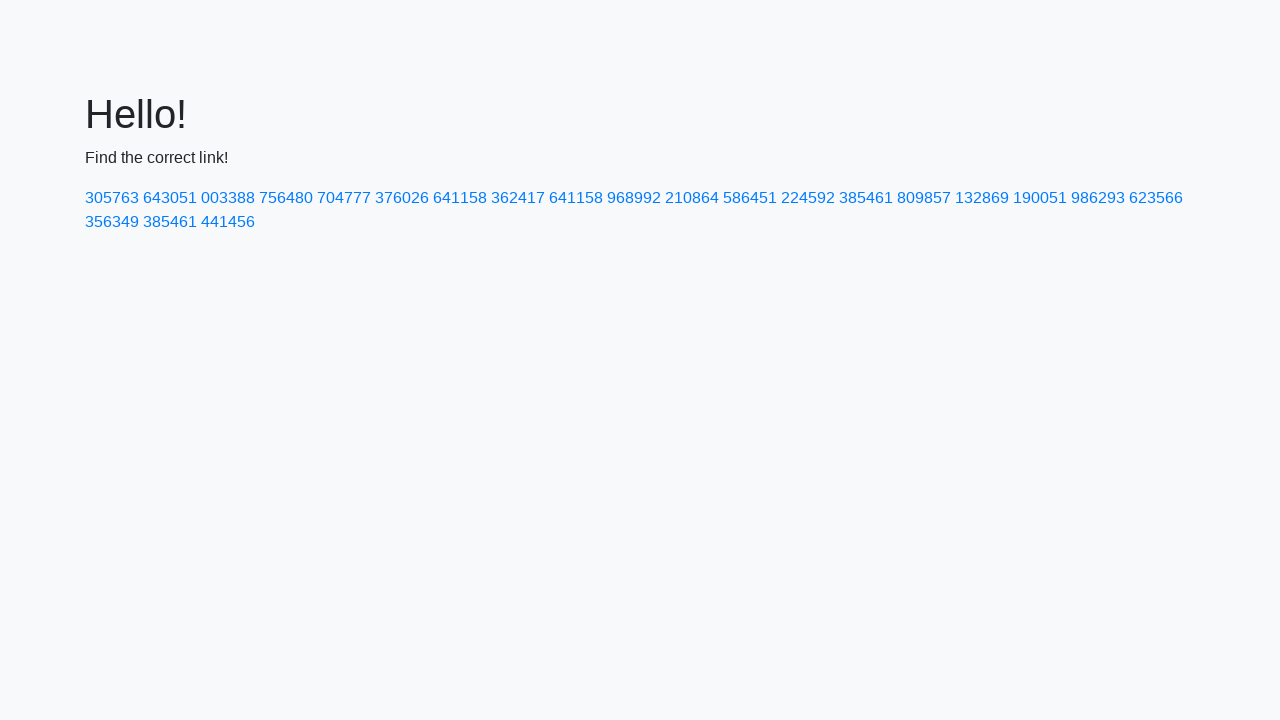

Clicked link with calculated text value: 224592 at (808, 198) on a:text('224592')
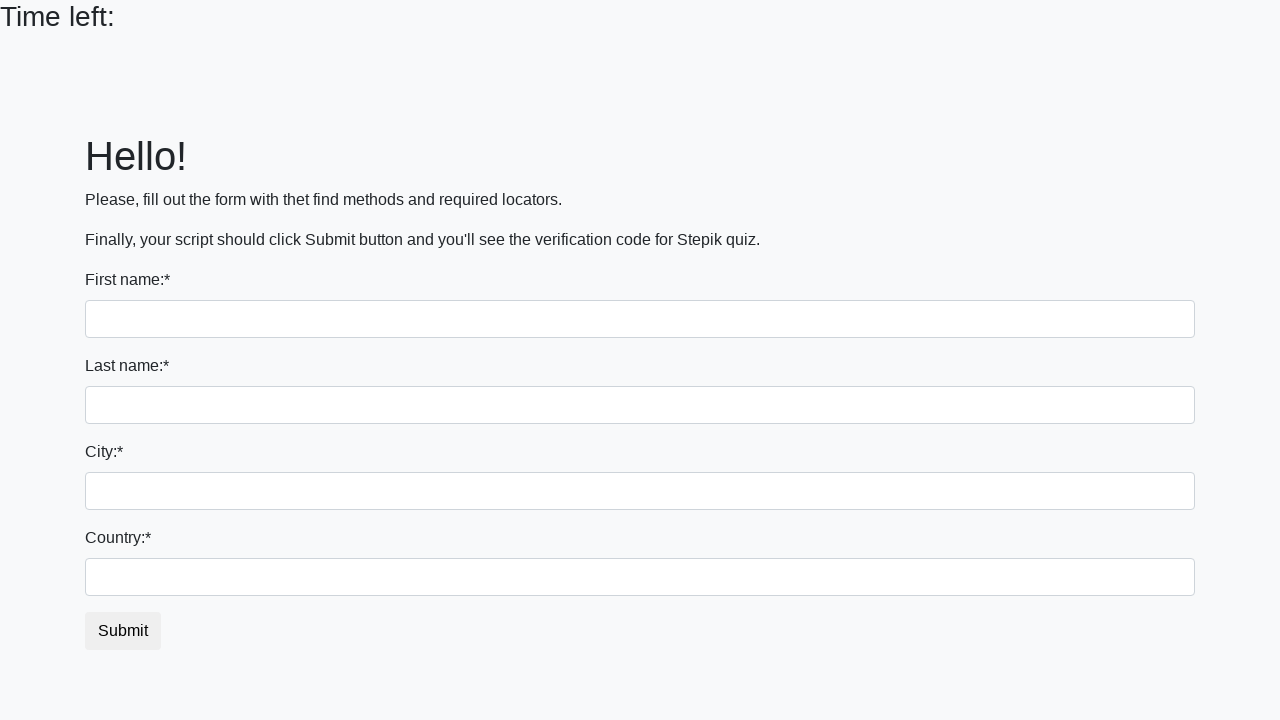

Filled first name field with 'Ivan' on input
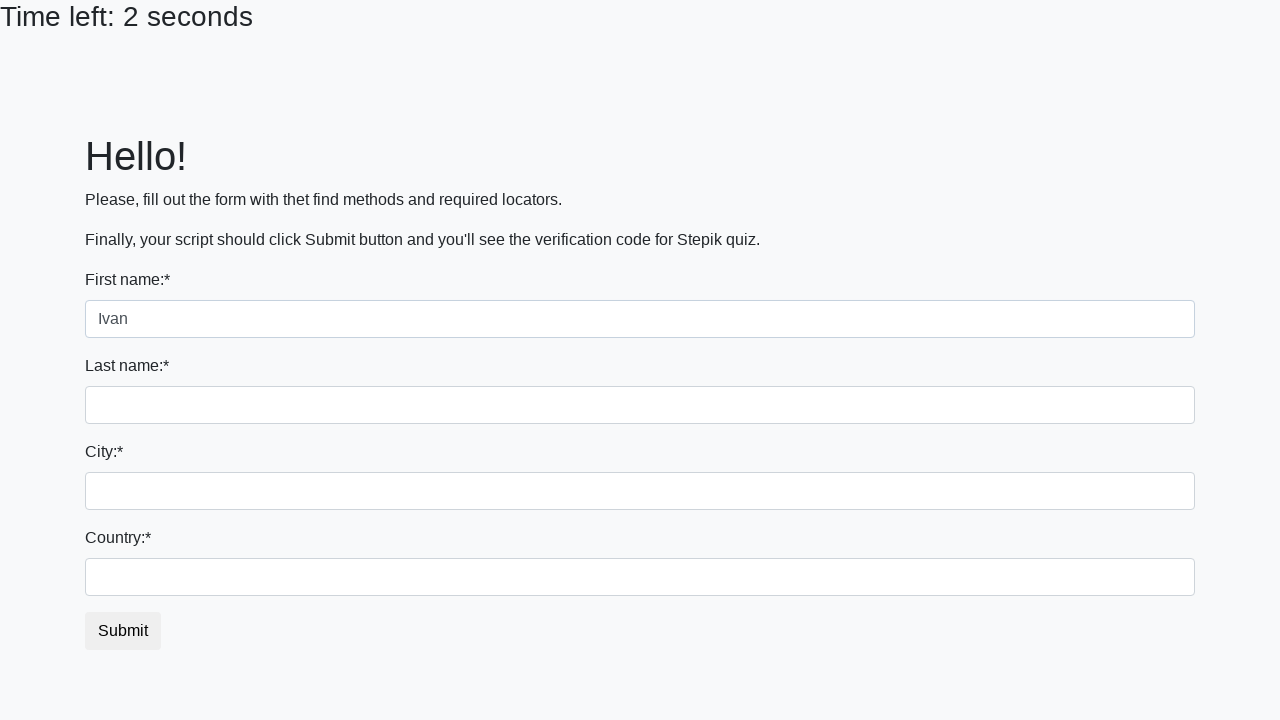

Filled last name field with 'Petrov' on input[name='last_name']
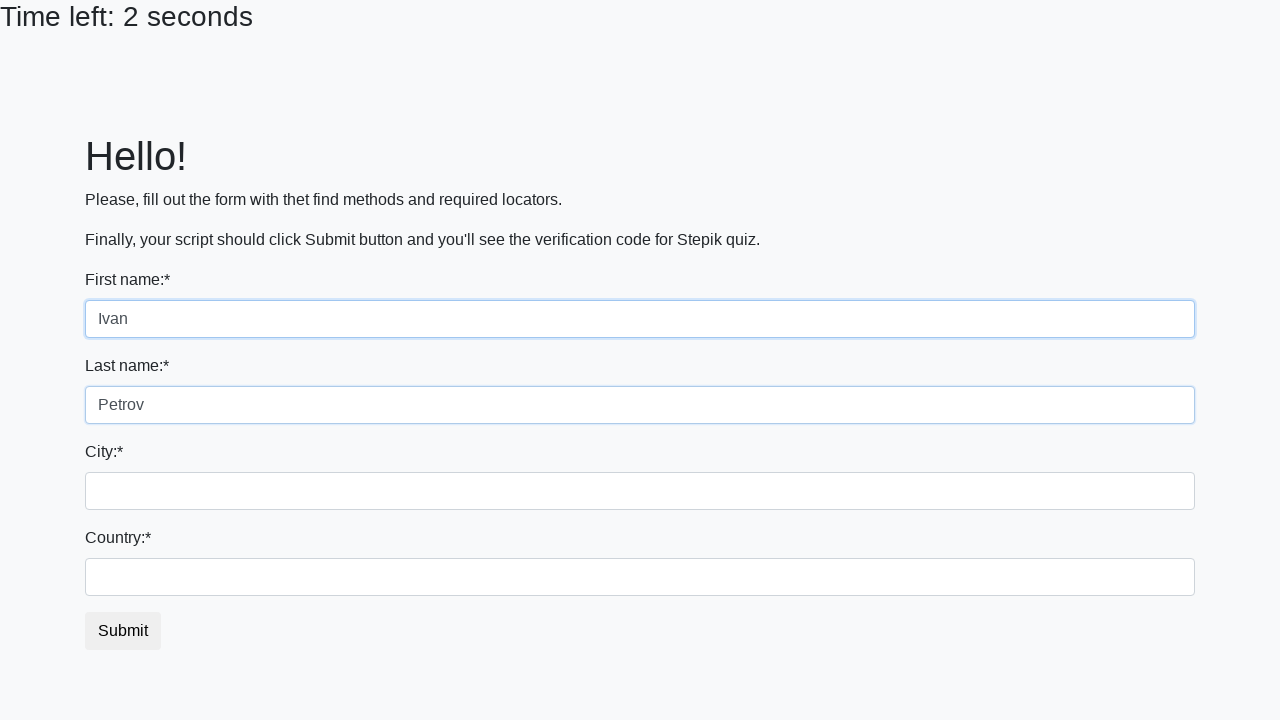

Filled city field with 'Smolensk' on .city
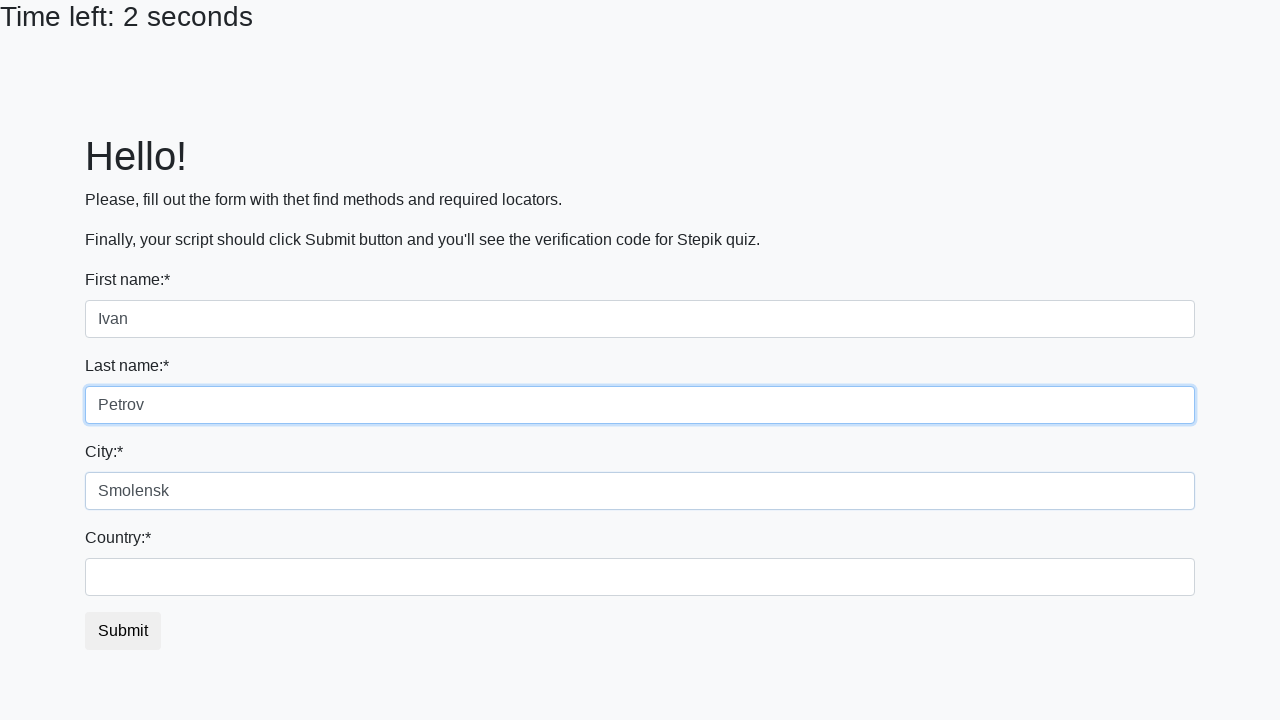

Filled country field with 'Russia' on #country
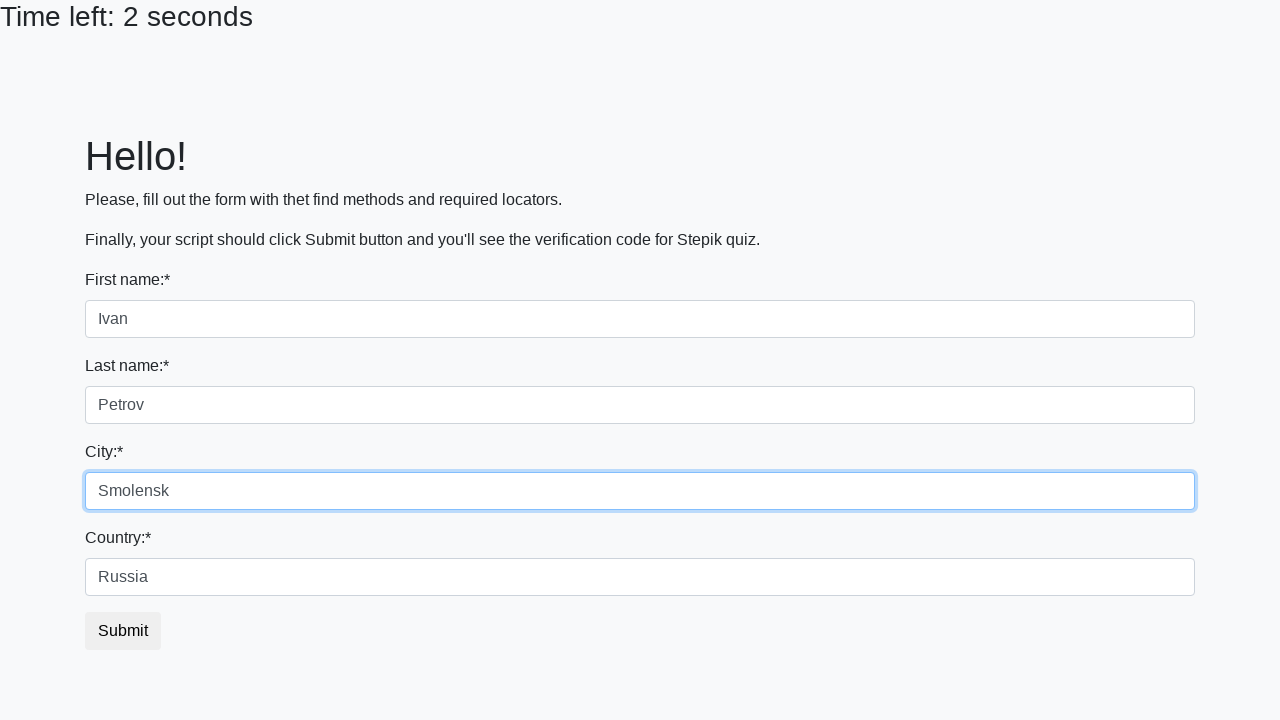

Clicked form submit button at (123, 631) on button.btn
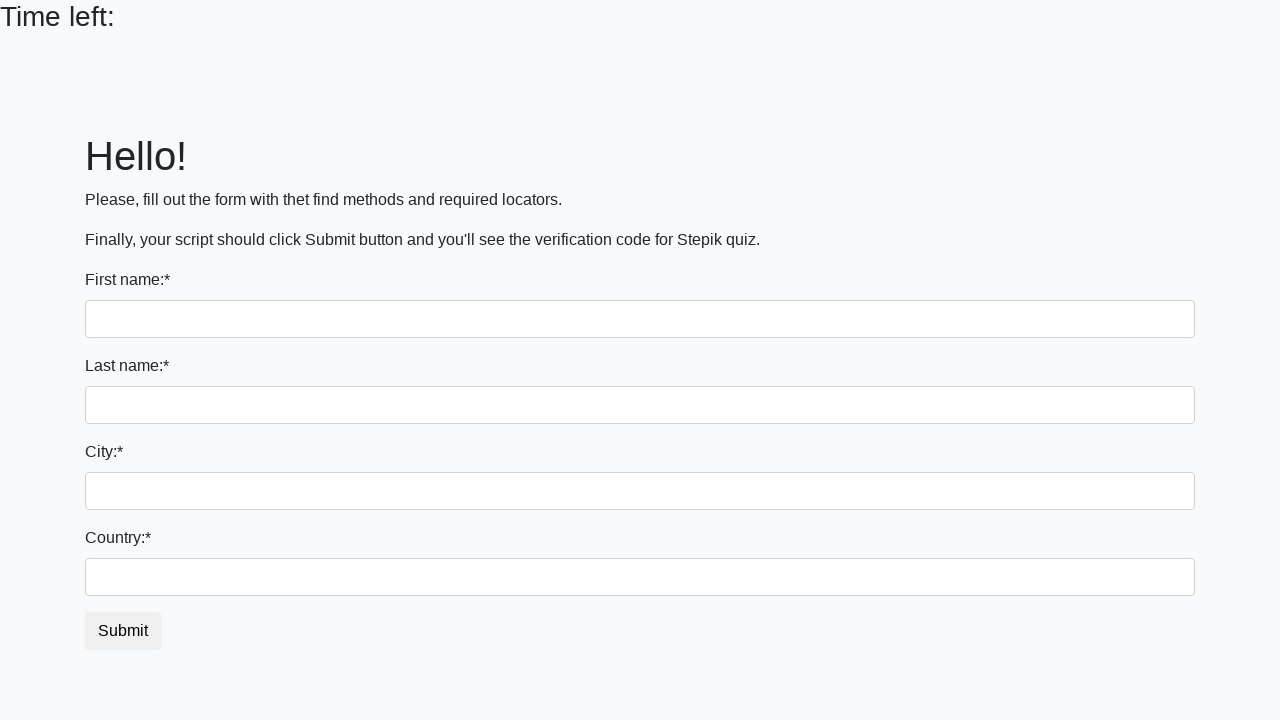

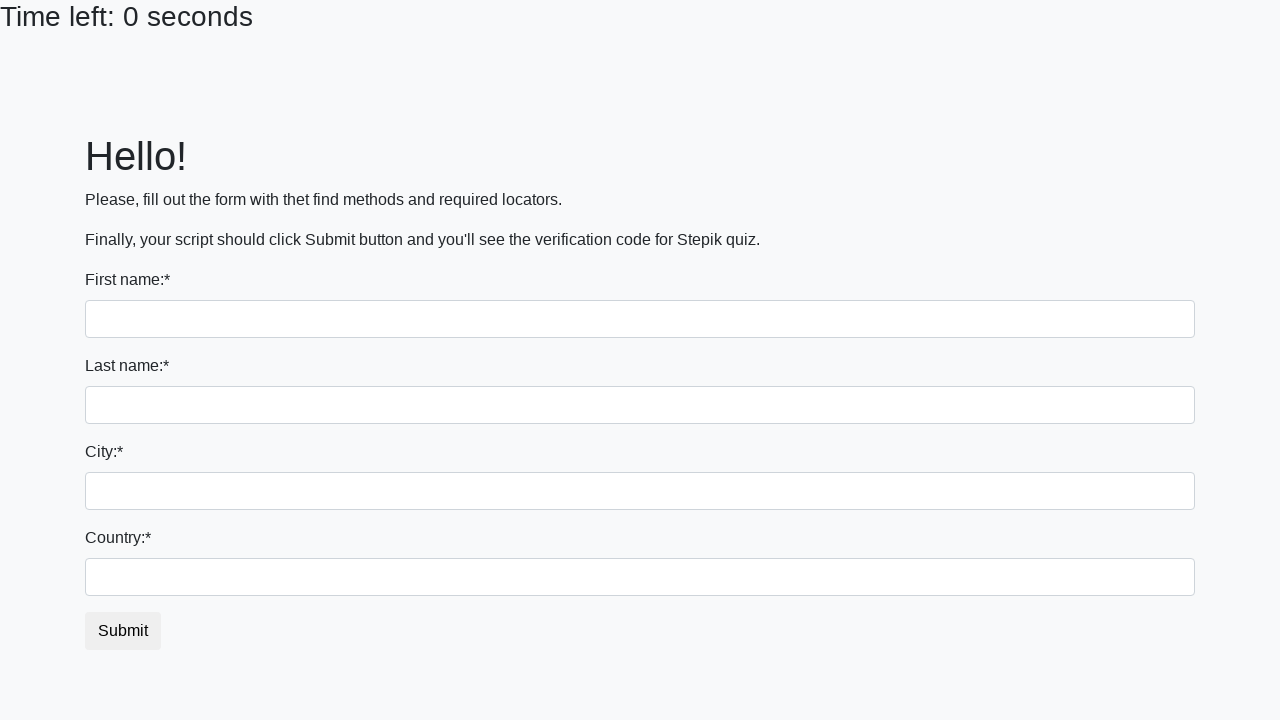